Tests alert handling functionality by clicking a button that triggers a JavaScript alert and then accepting the alert

Starting URL: https://demoqa.com/alerts

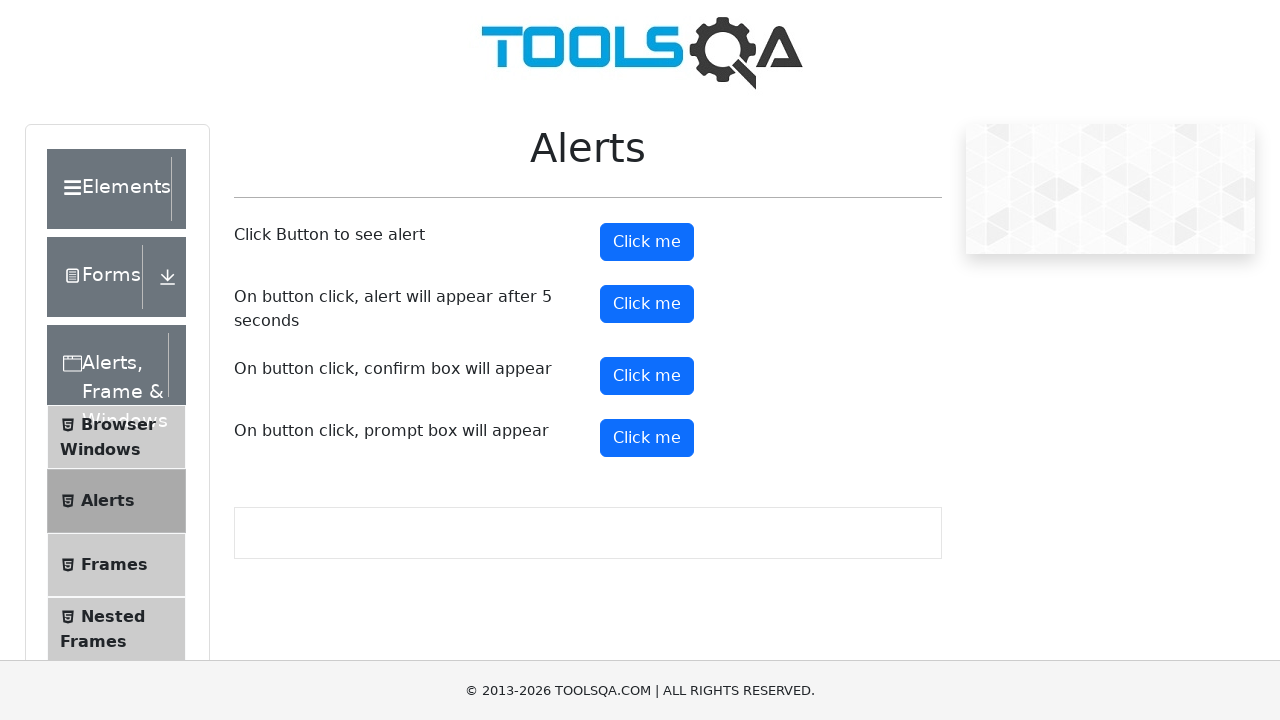

Clicked alert button to trigger JavaScript alert at (647, 242) on button#alertButton
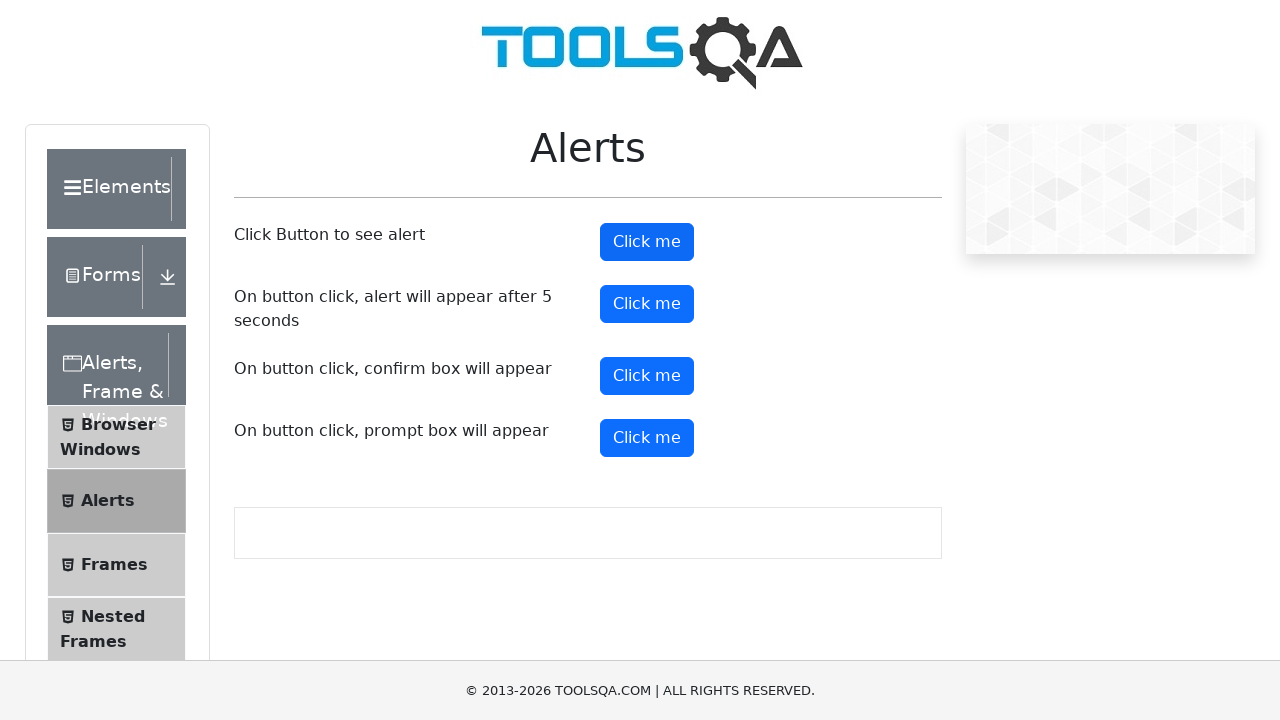

Set up dialog handler to accept alerts
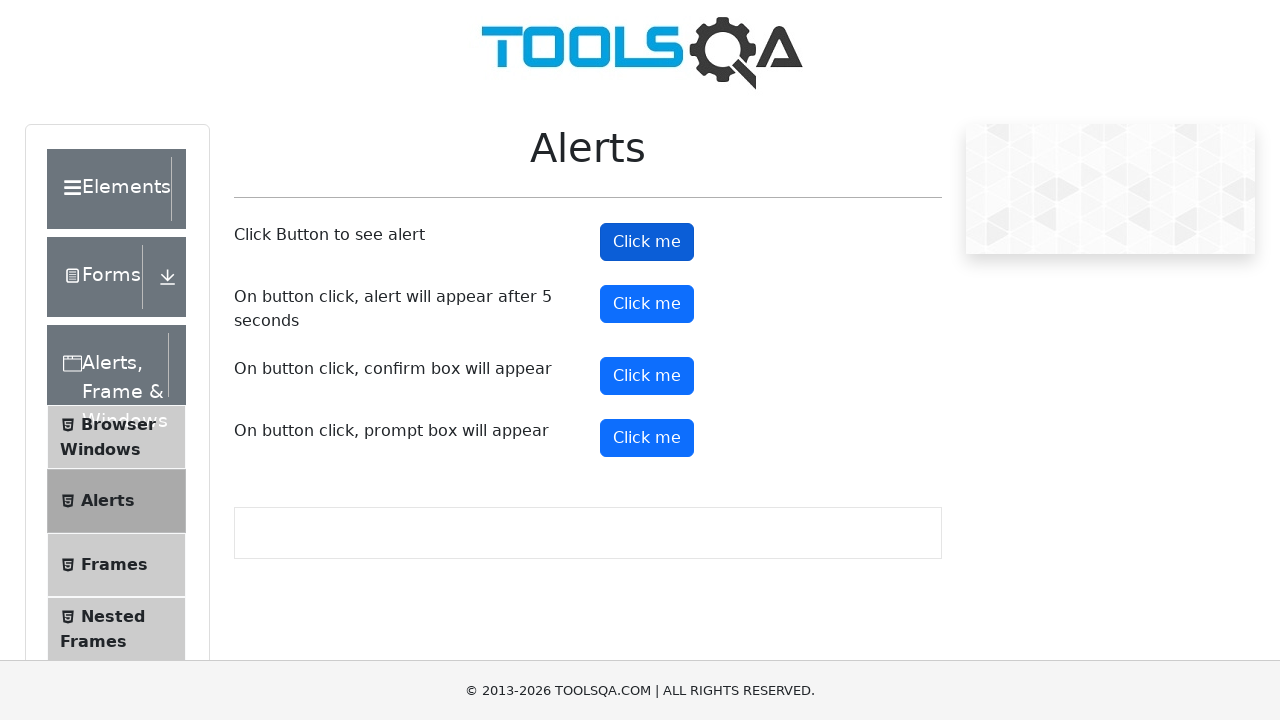

Clicked alert button again to trigger alert at (647, 242) on button#alertButton
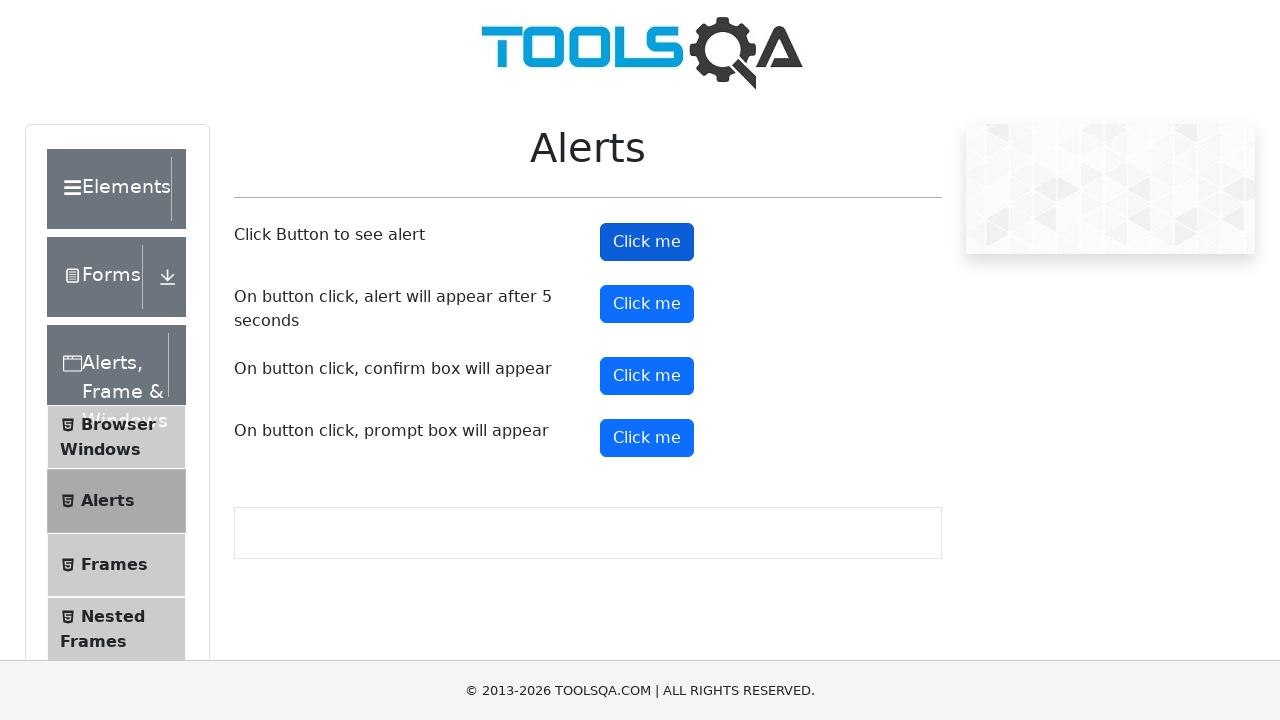

Waited for alert dialog to appear
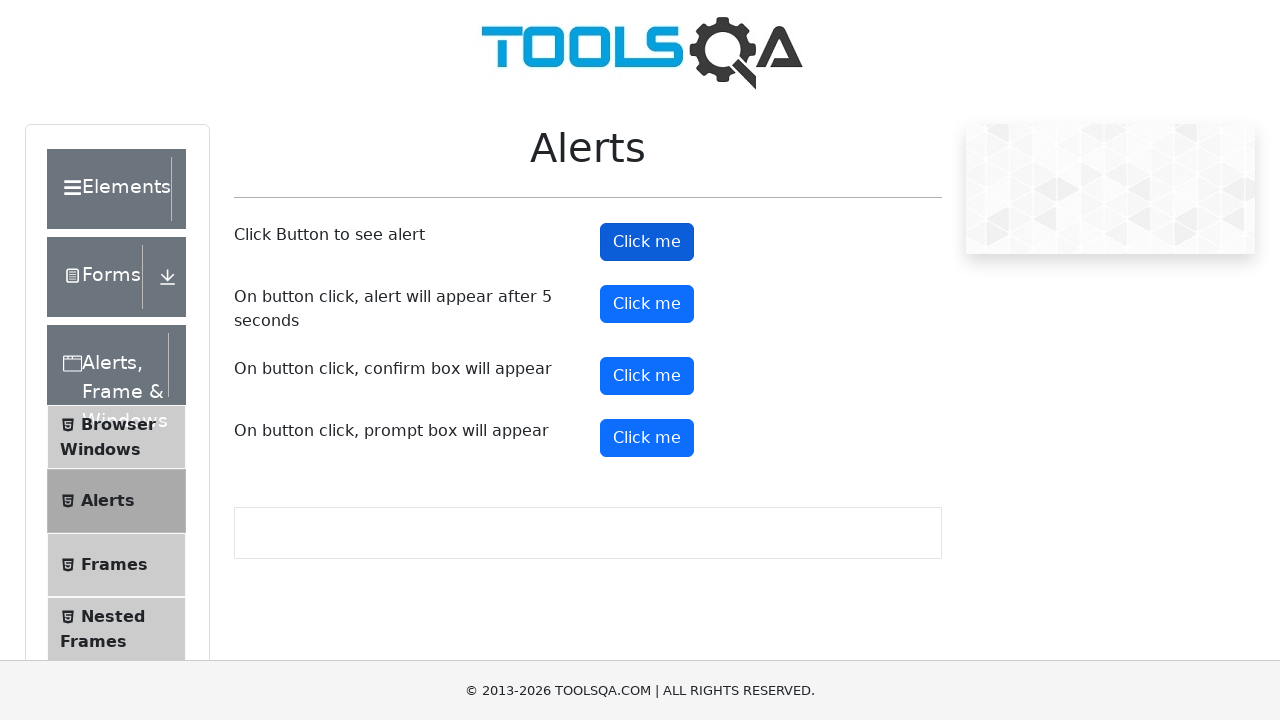

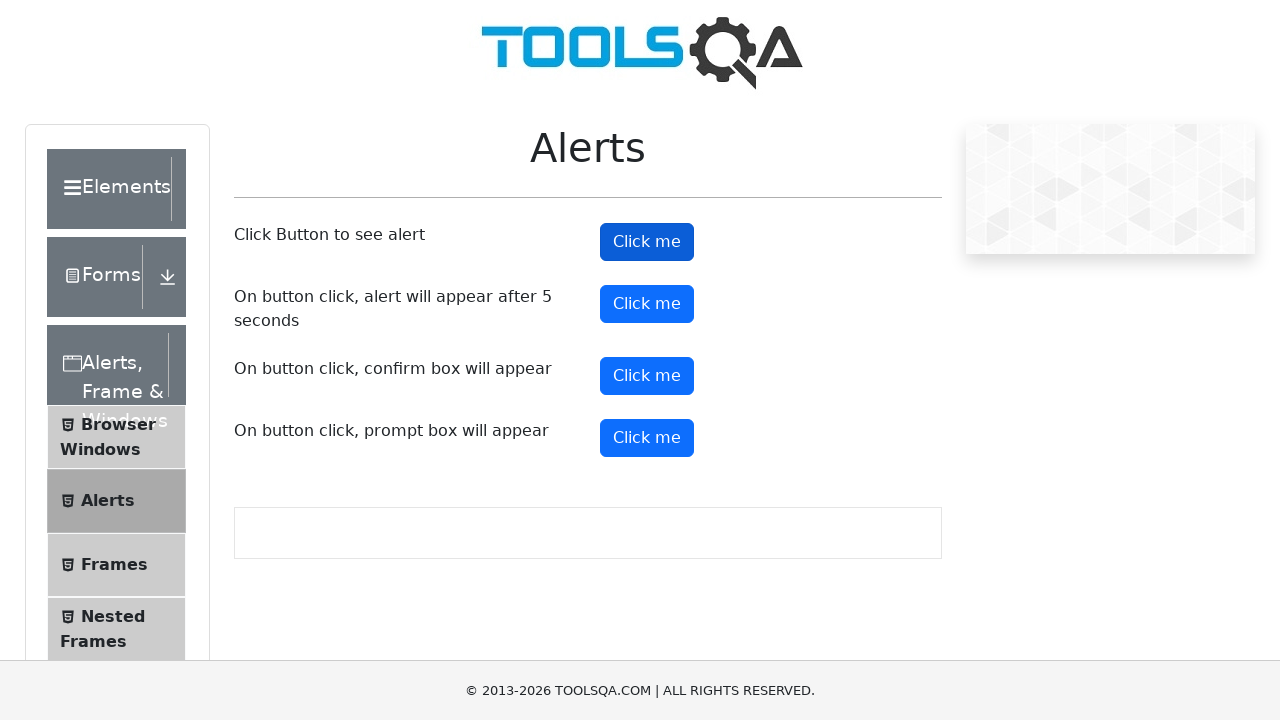